Tests drag and drop functionality by dragging an element to specific coordinates using offset values

Starting URL: https://jqueryui.com/droppable/

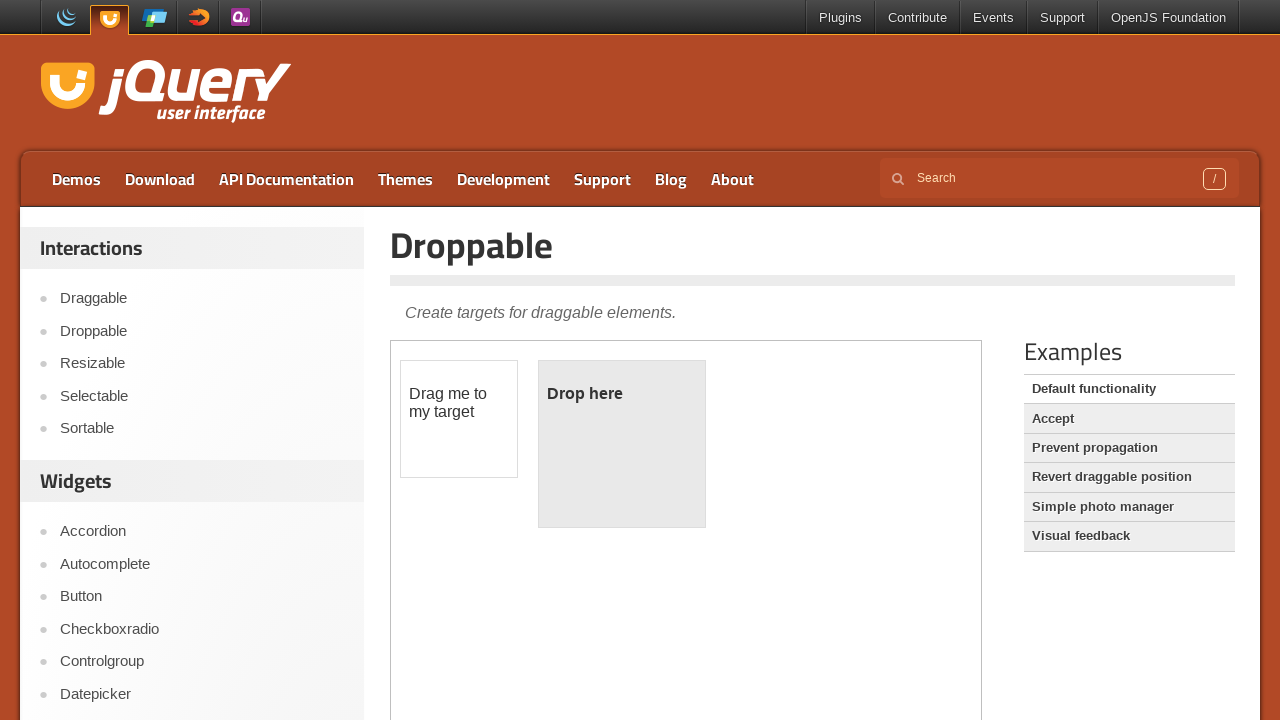

Located iframe containing drag and drop elements
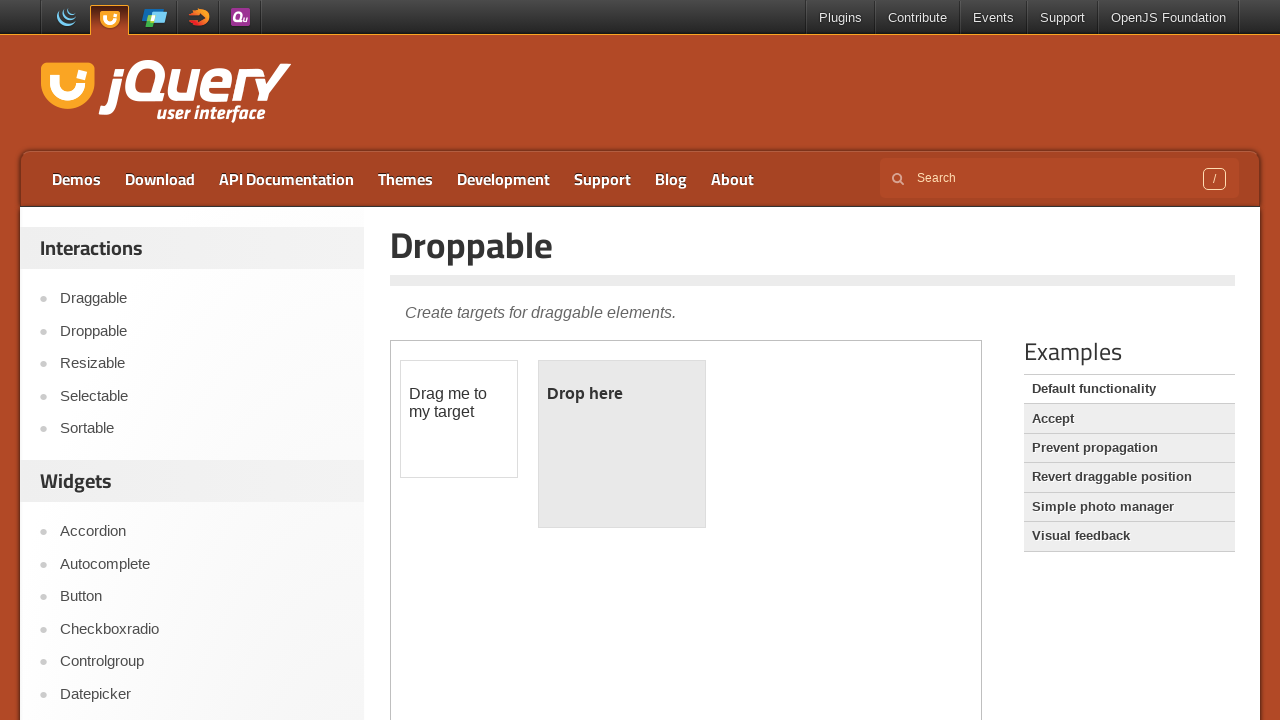

Located draggable element with id 'draggable'
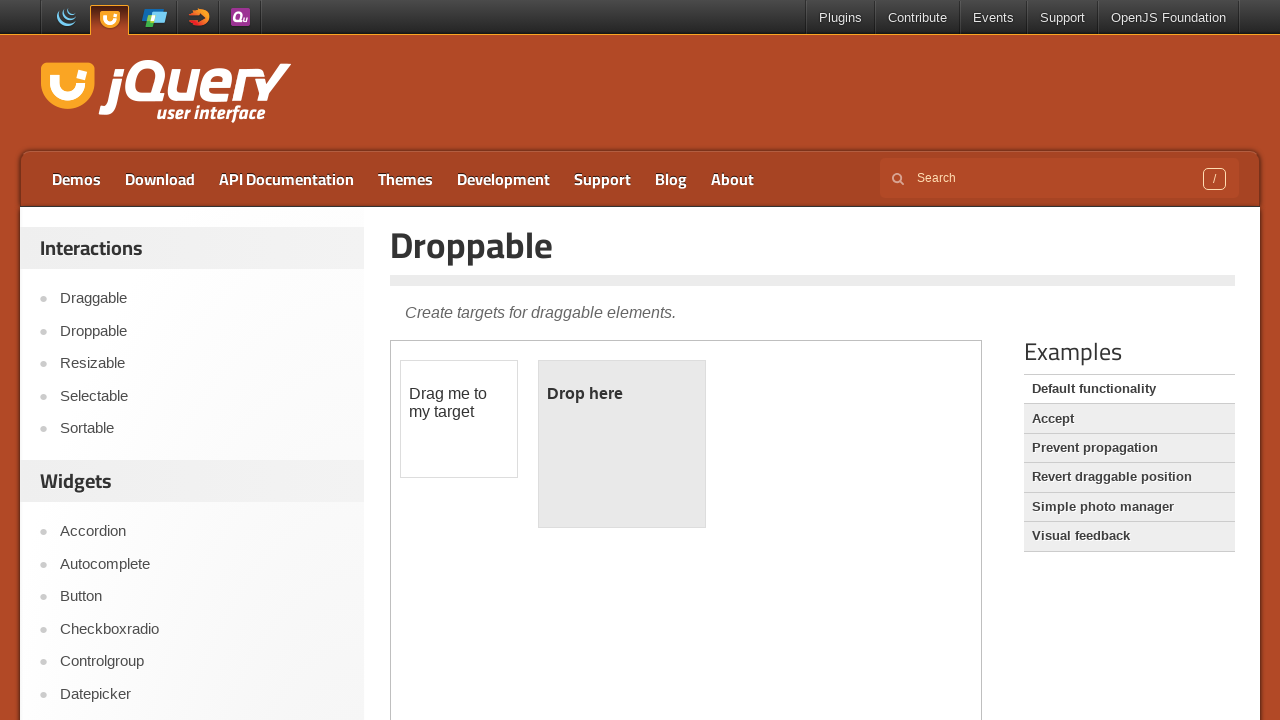

Retrieved bounding box of draggable element
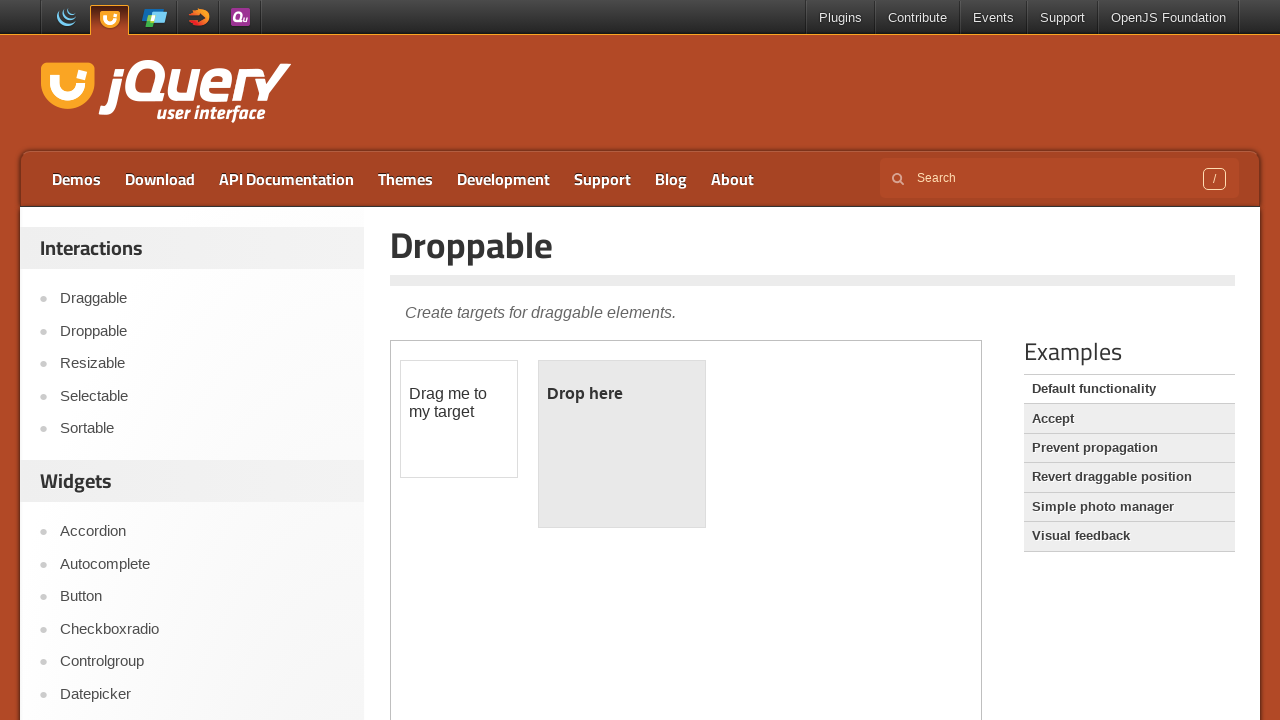

Moved mouse to center of draggable element at (459, 419)
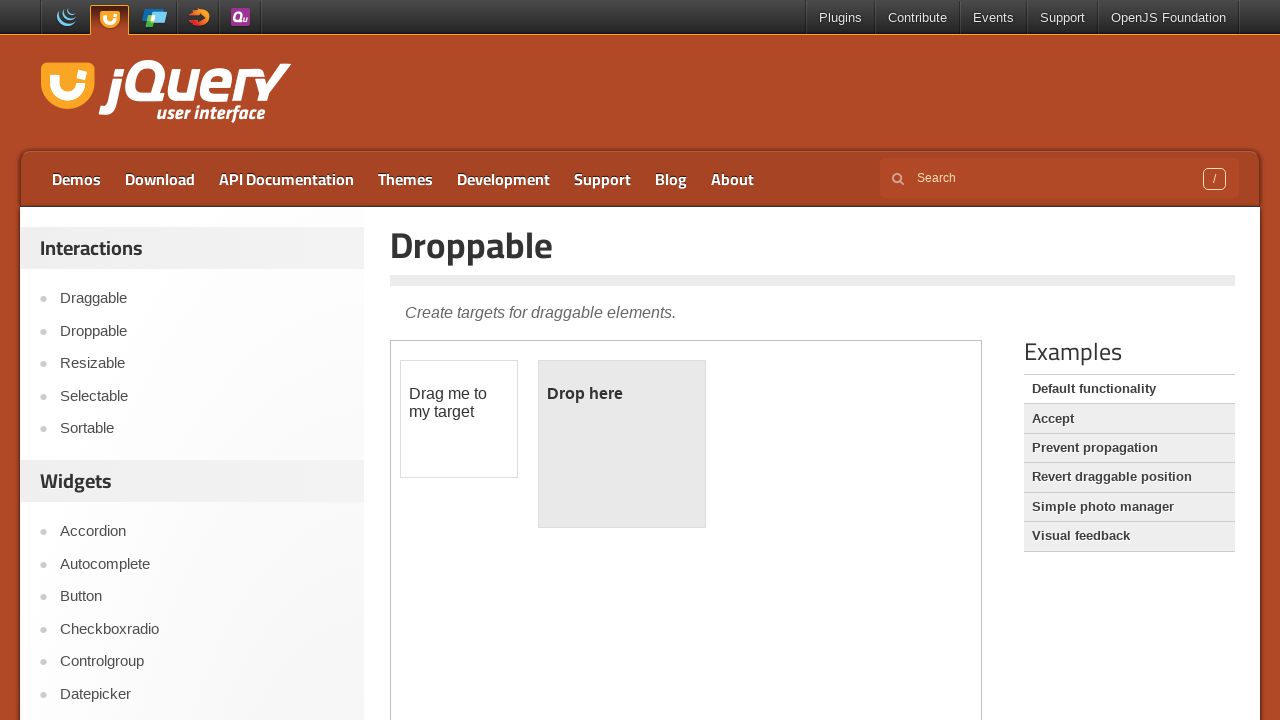

Pressed mouse button down to start drag at (459, 419)
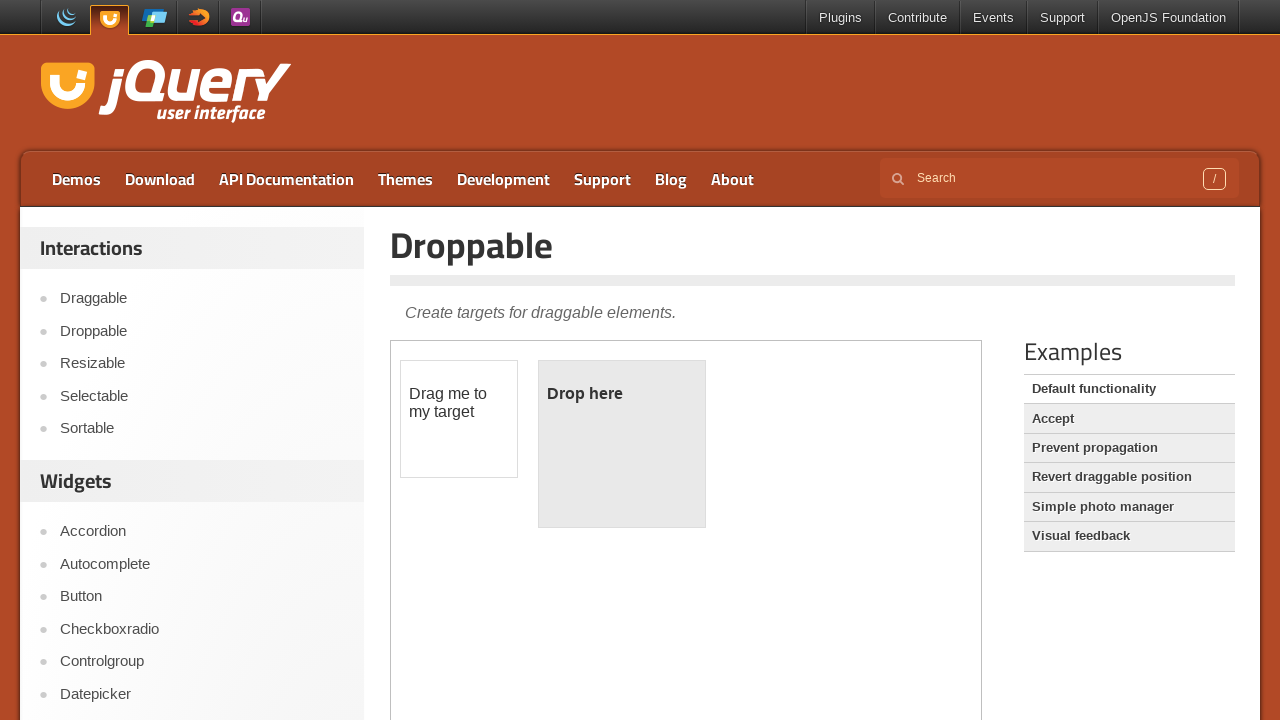

Dragged element by offset (165px right, 28px down) at (624, 447)
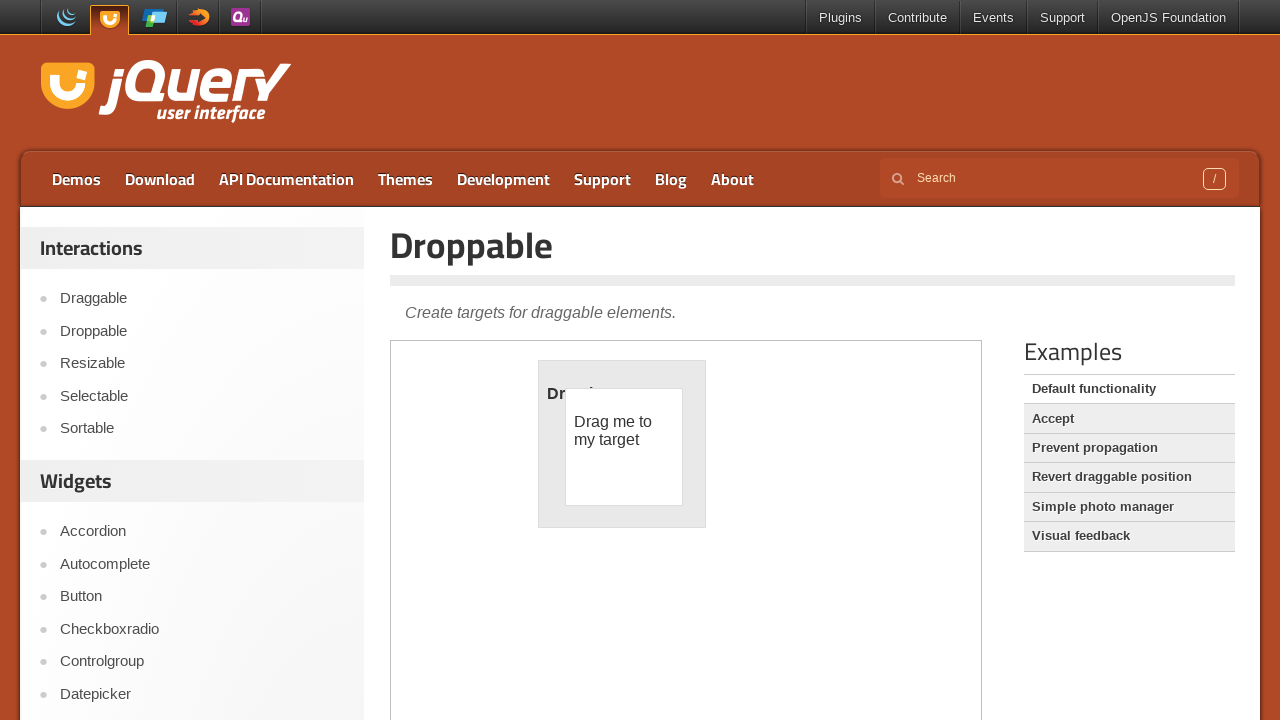

Released mouse button to complete drag and drop at (624, 447)
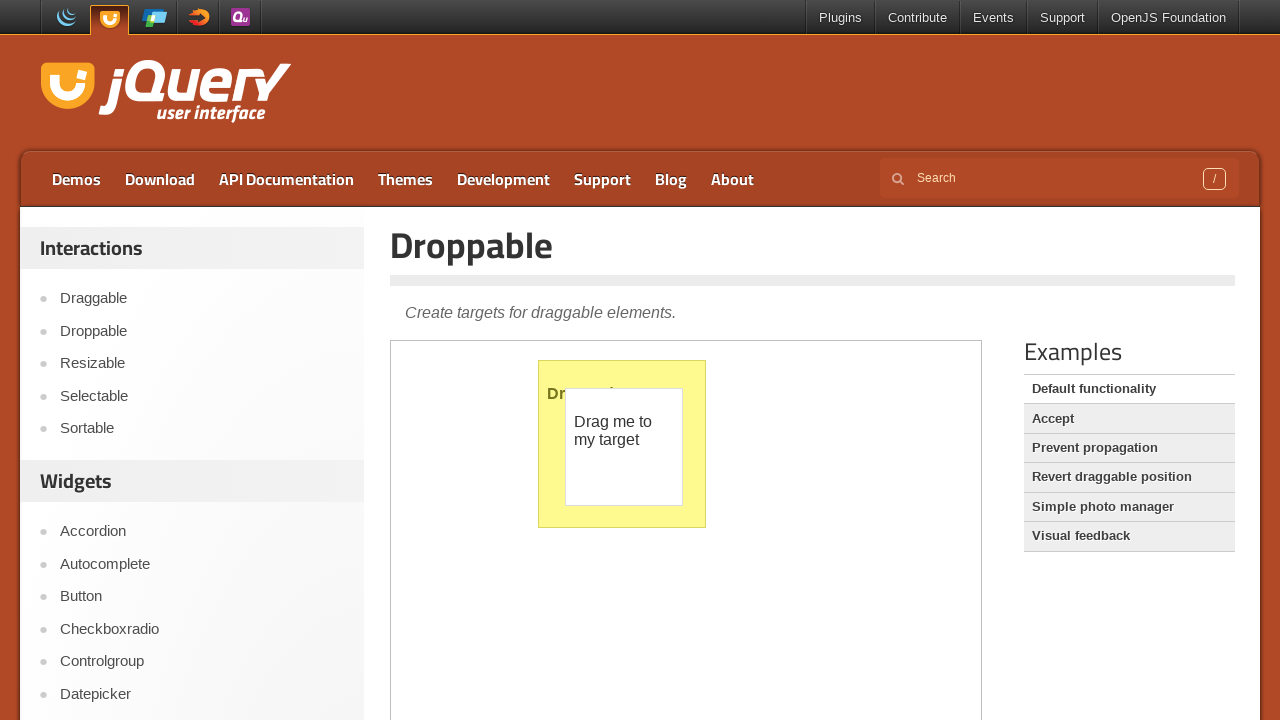

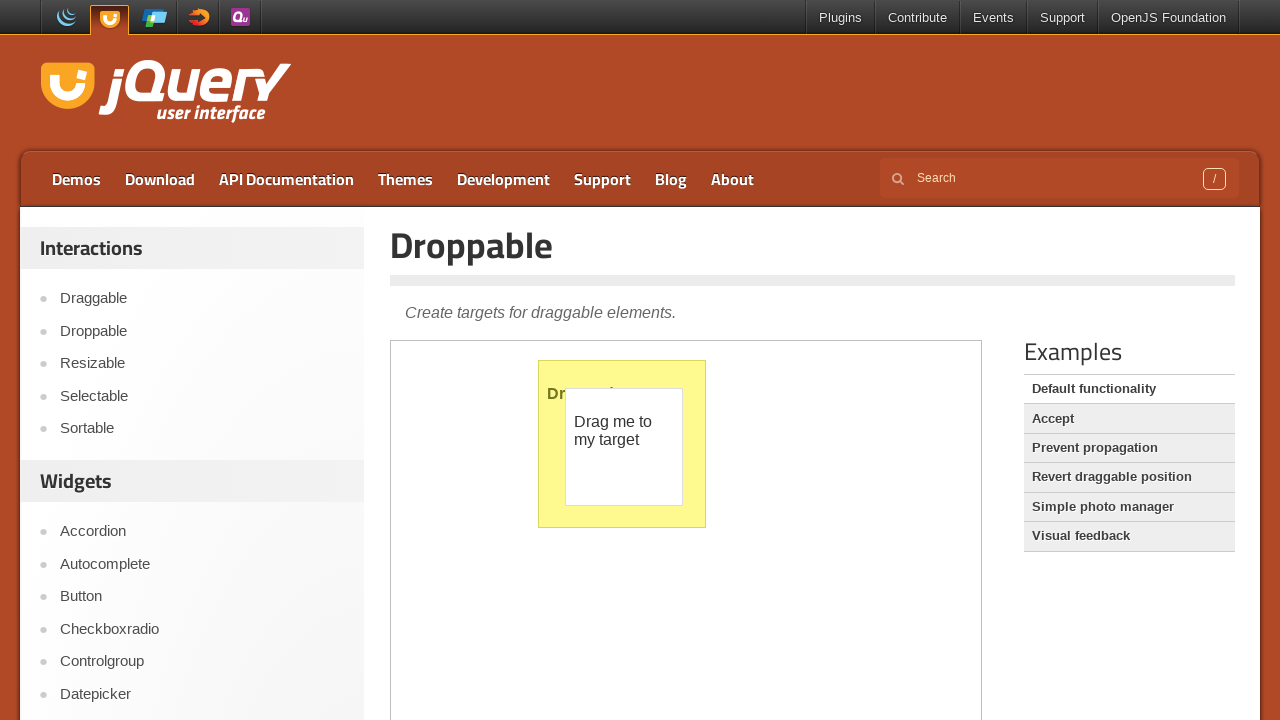